Tests that the phone number must be at least 10 characters by submitting the form with a single character phone number and verifying an error message appears

Starting URL: https://qa-practice.netlify.app/bugs-form

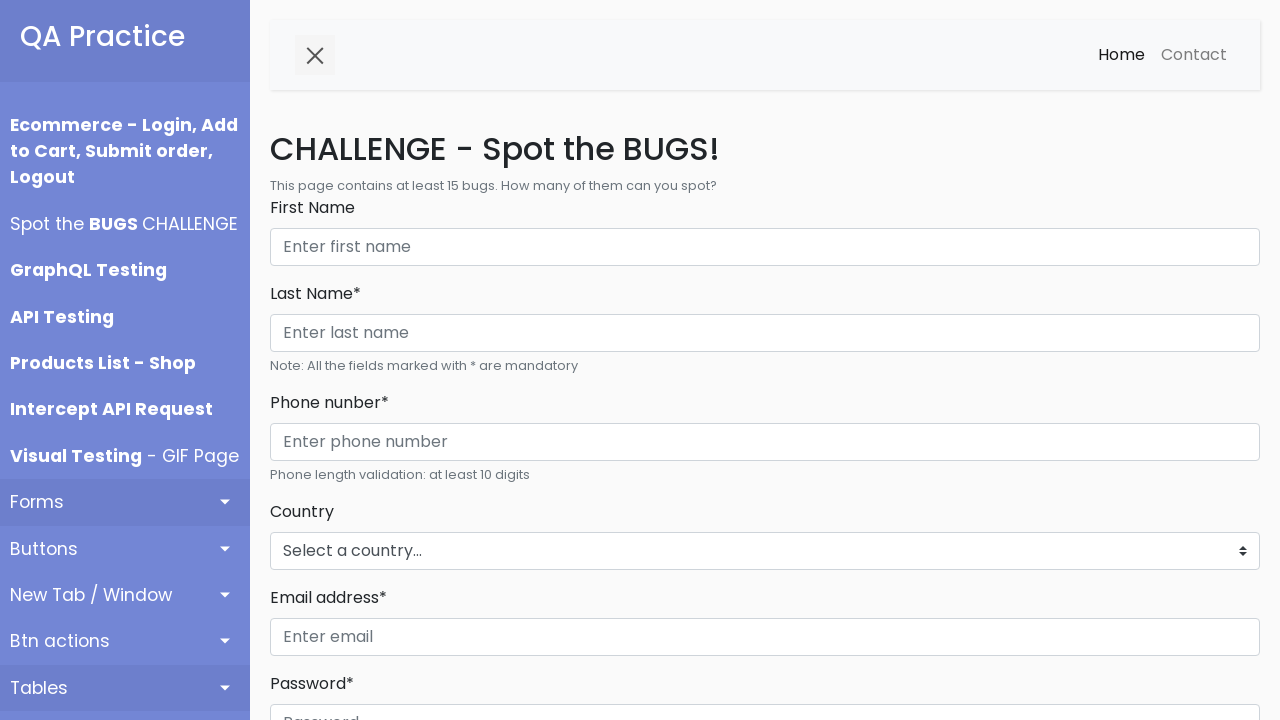

Left first name field empty on internal:role=textbox[name="First Name"i]
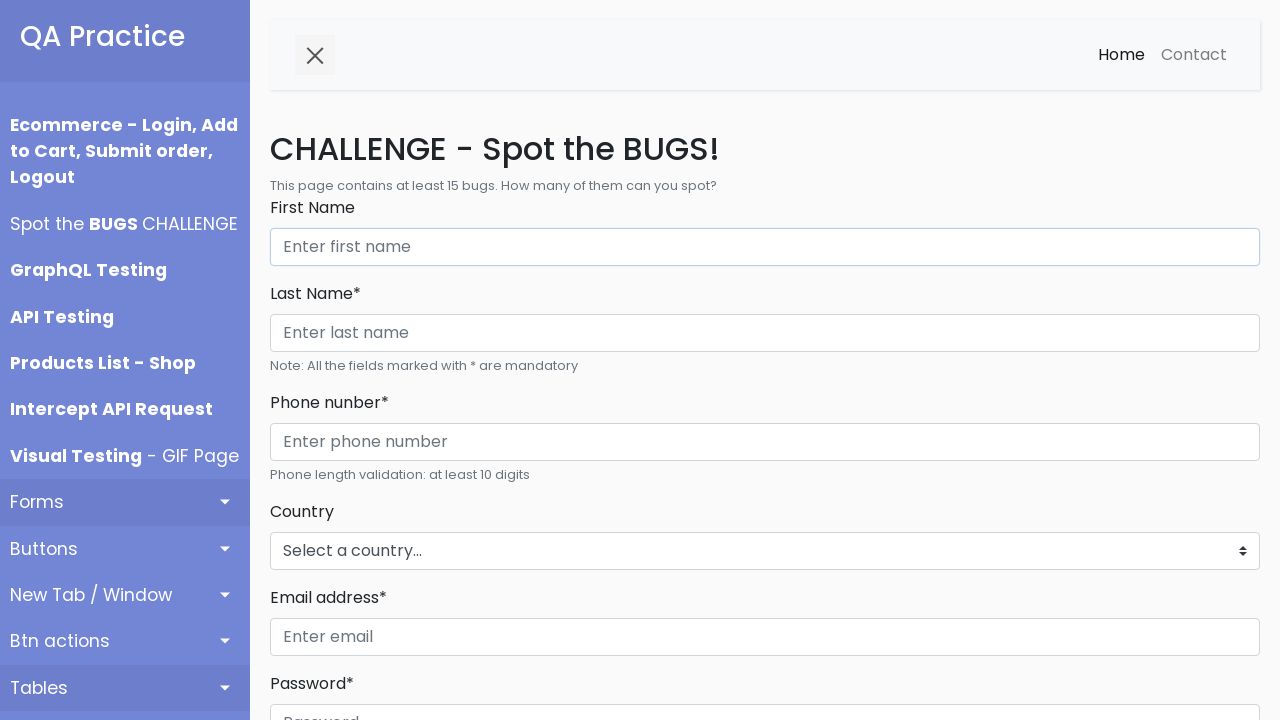

Filled last name with 'Cenzon' on internal:role=textbox[name="Last Name* Phone nunber* Country"i]
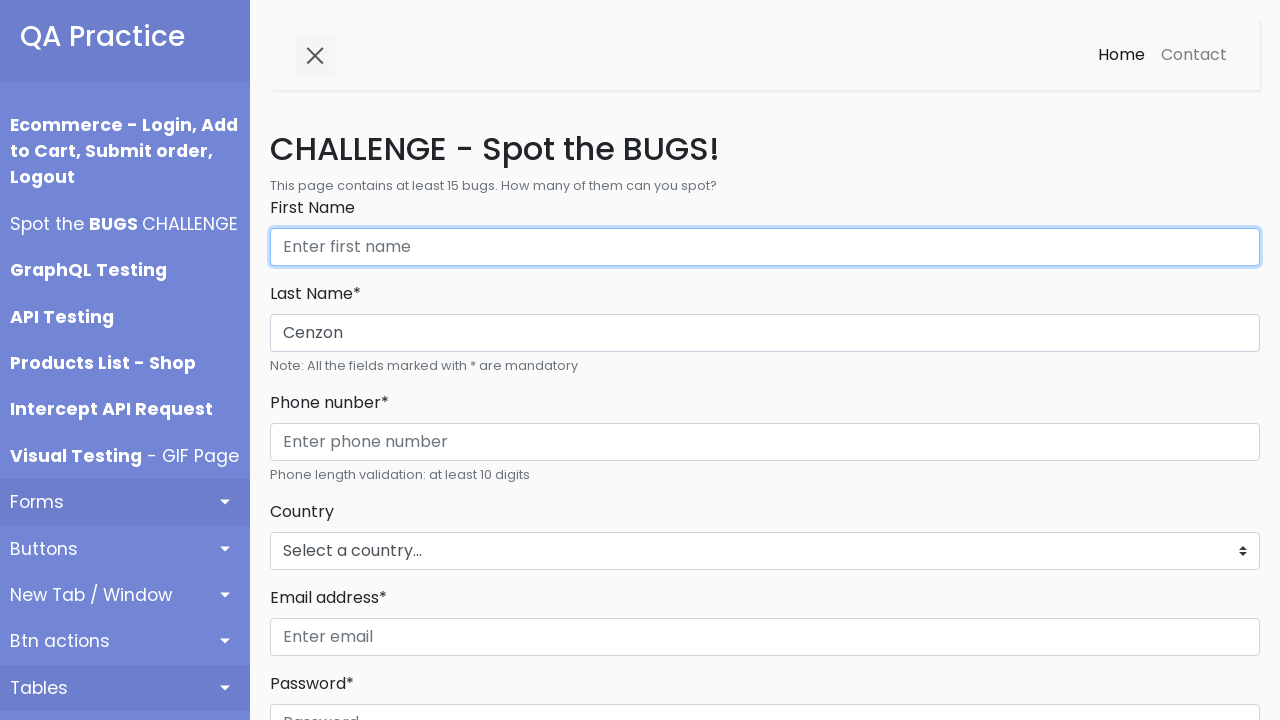

Filled phone number with single character '1' to test minimum length validation on internal:role=textbox[name="Enter phone number"i]
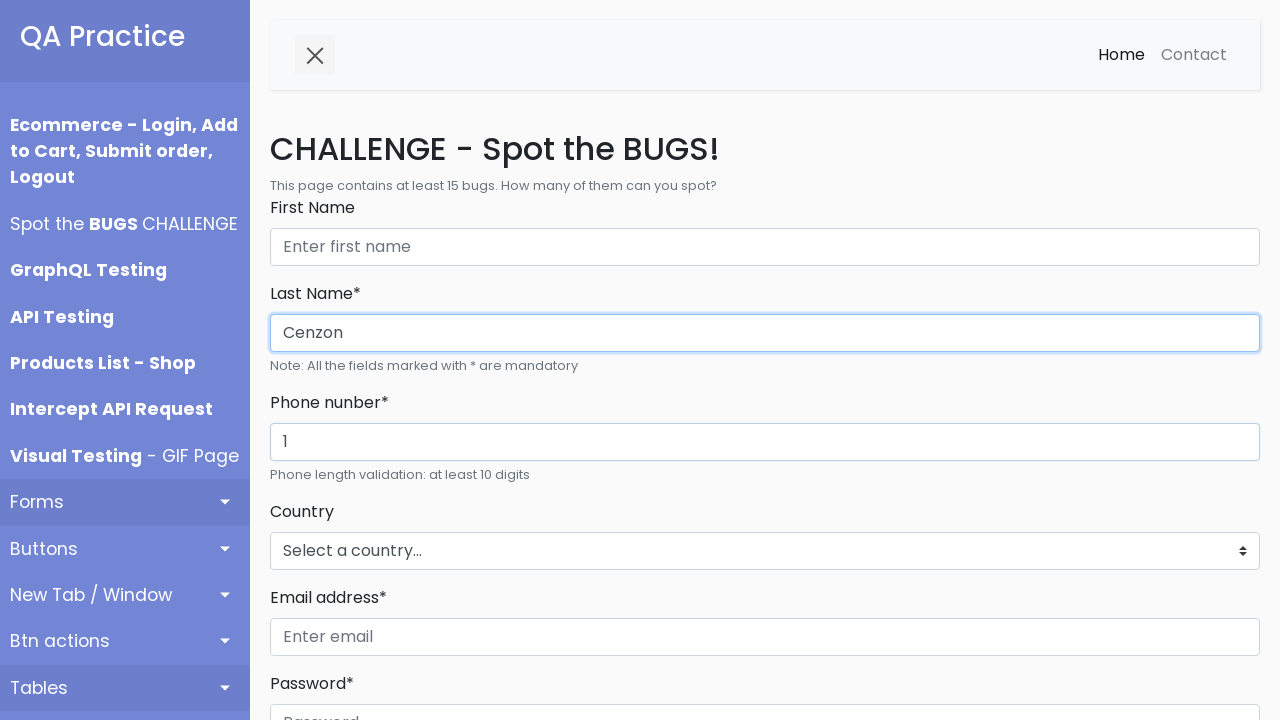

Selected 'Phillipines' from country dropdown on #countries_dropdown_menu
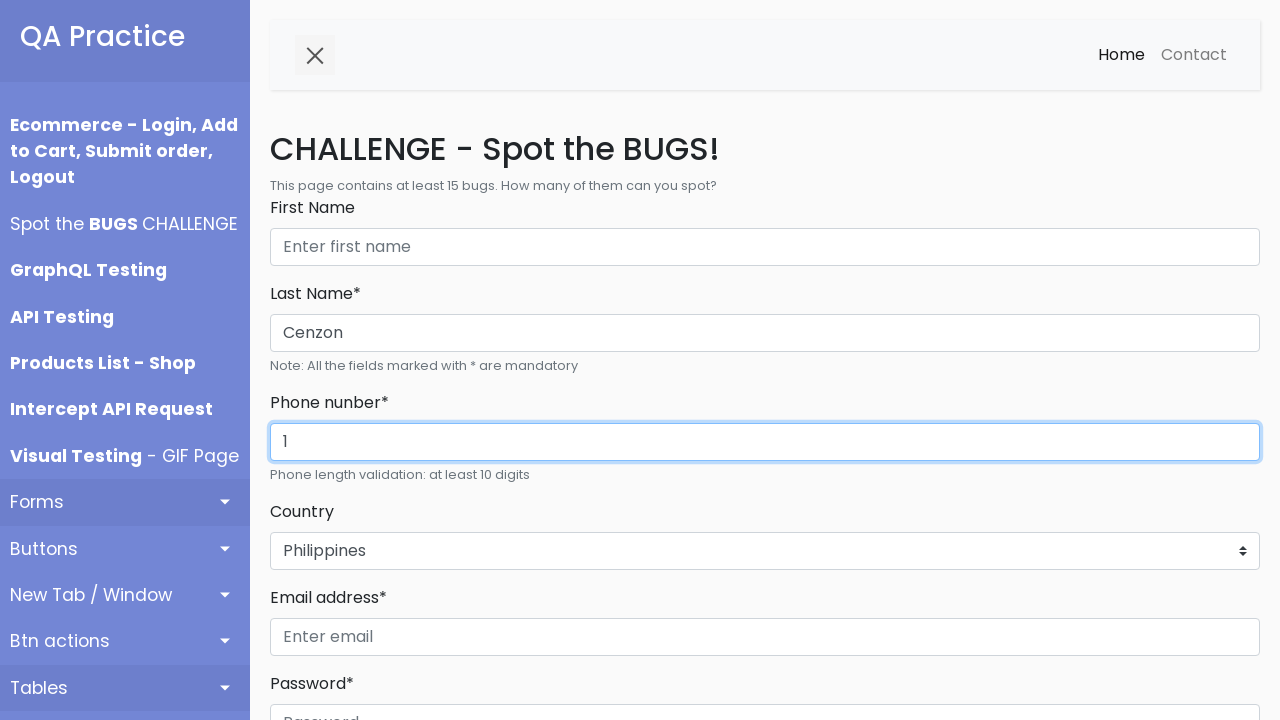

Filled email field with 'test@test.com' on internal:role=textbox[name="Enter email"i]
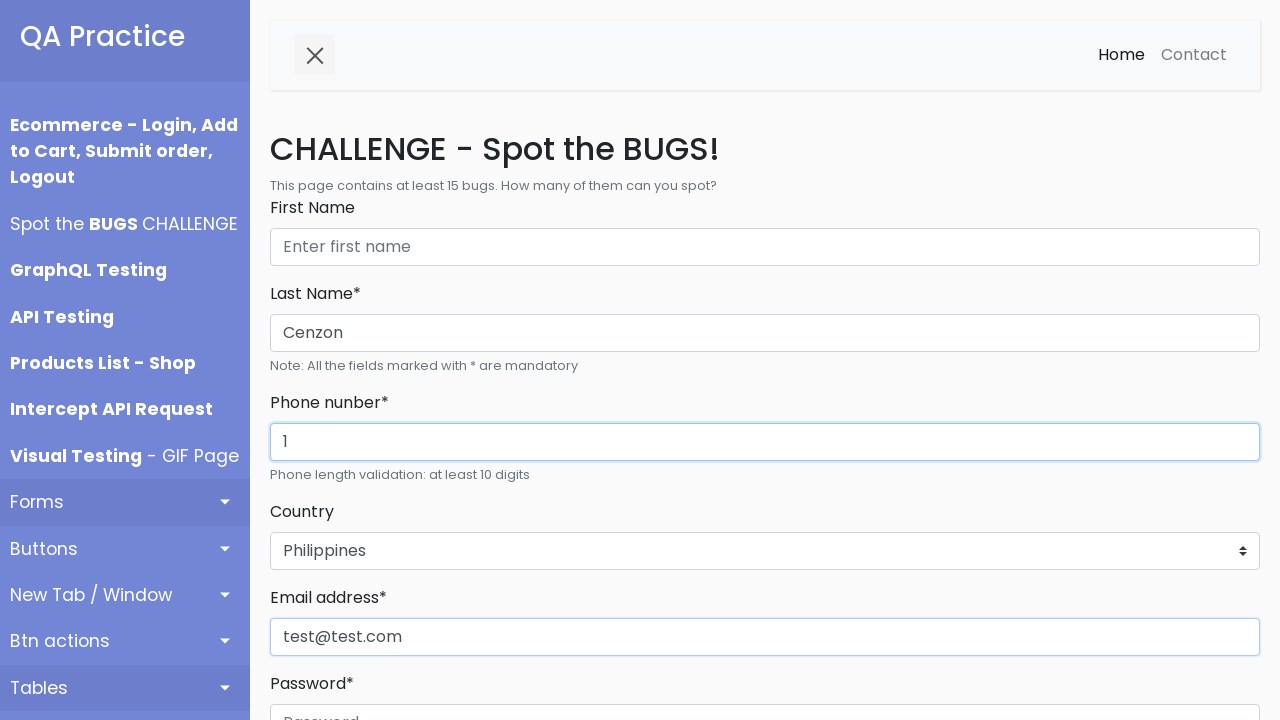

Filled password field with 'Test123!' on internal:role=textbox[name="Password"i]
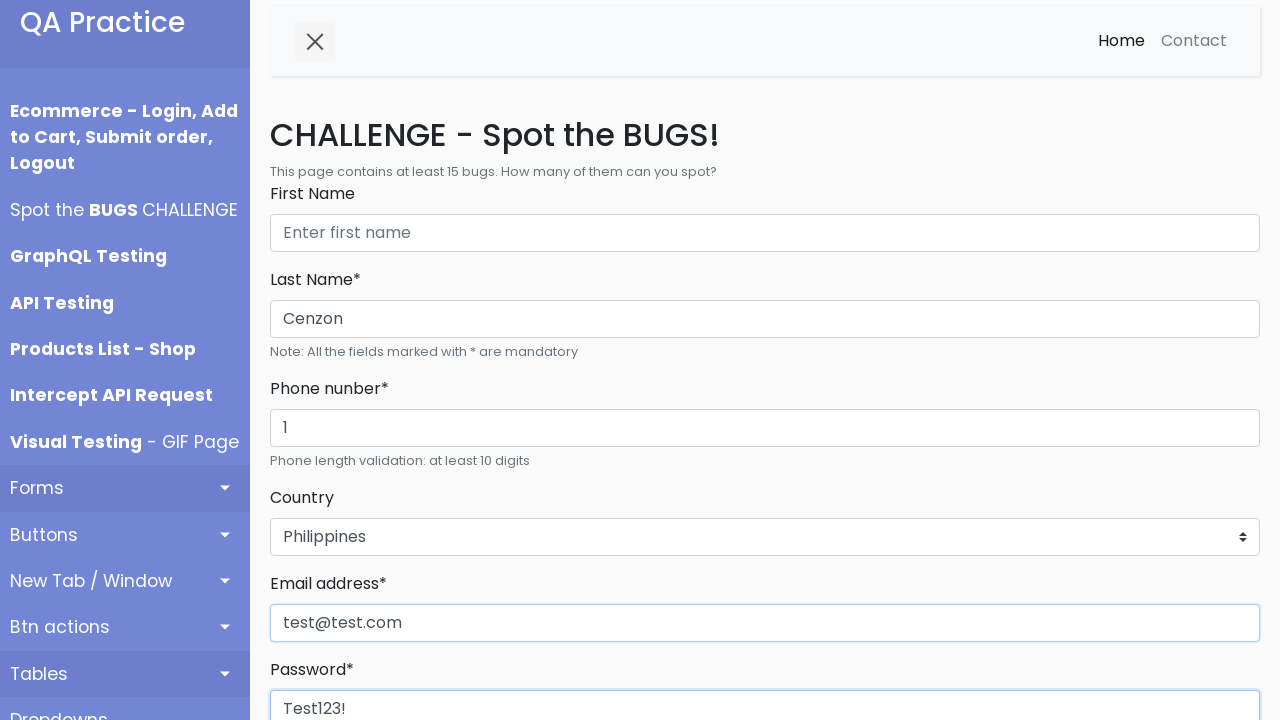

Clicked Register button to submit form with invalid phone number at (316, 360) on internal:role=button[name="Register"i]
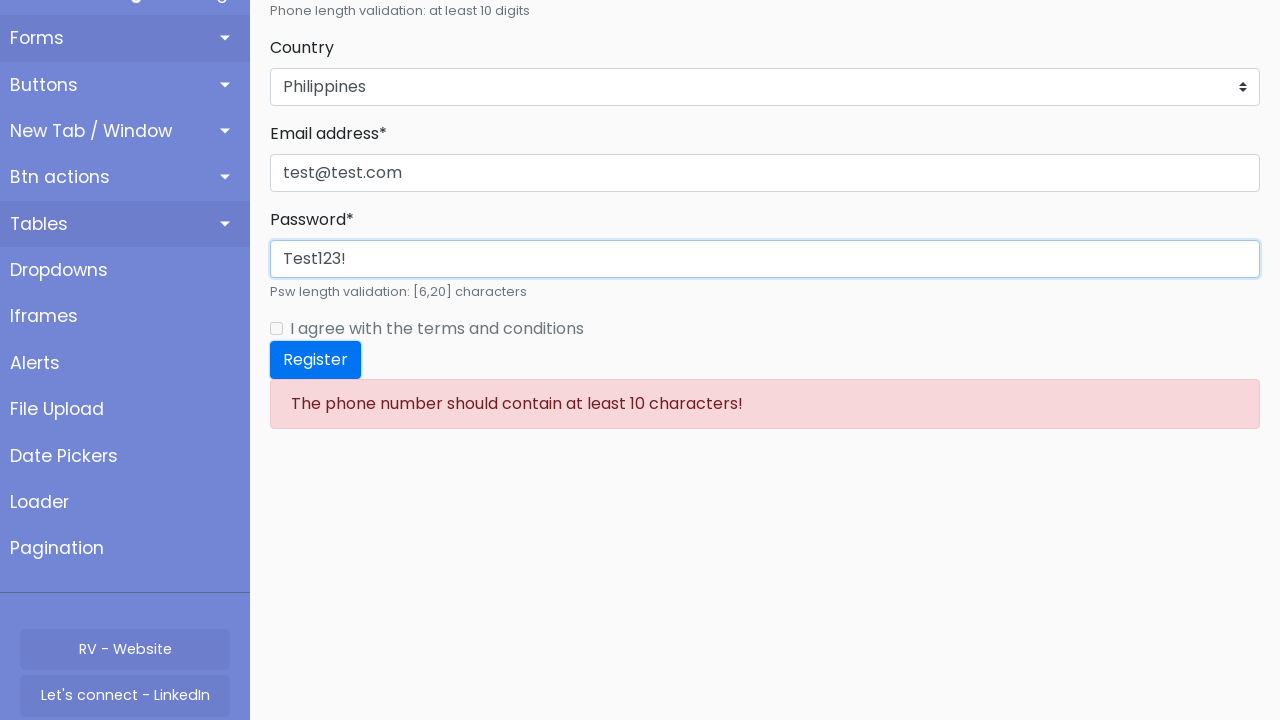

Error message appeared validating that phone number must be at least 10 characters
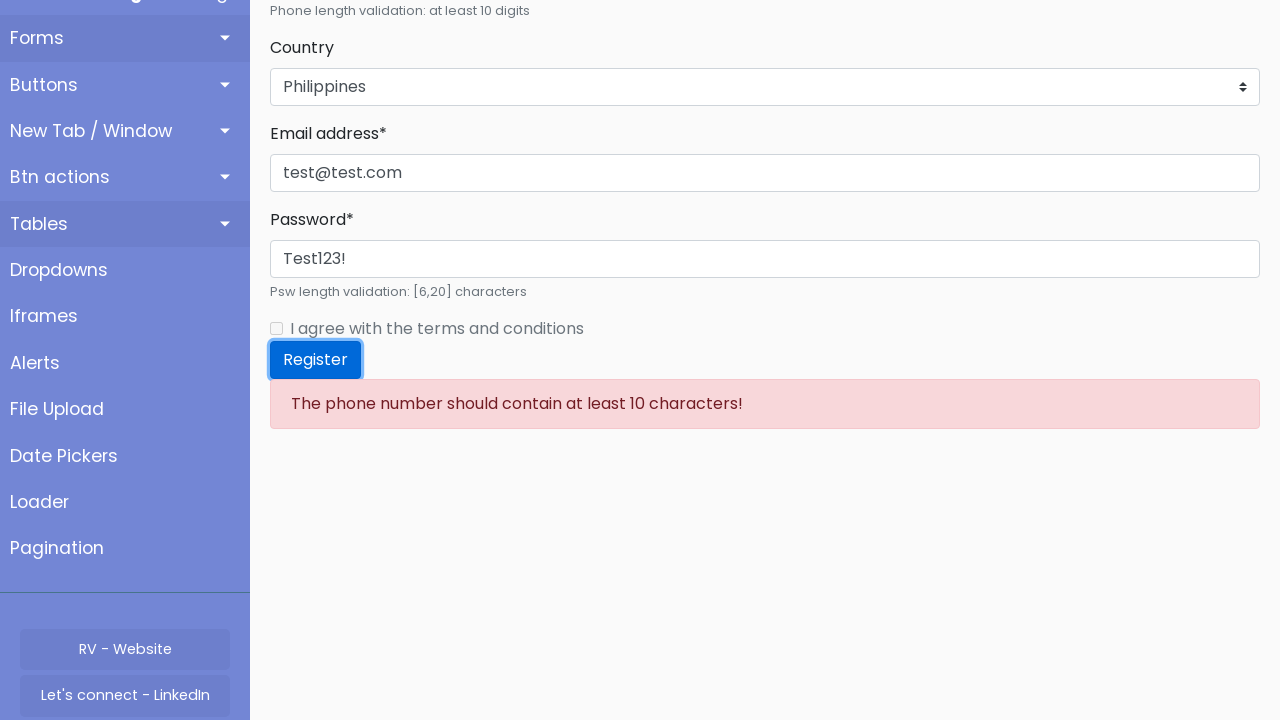

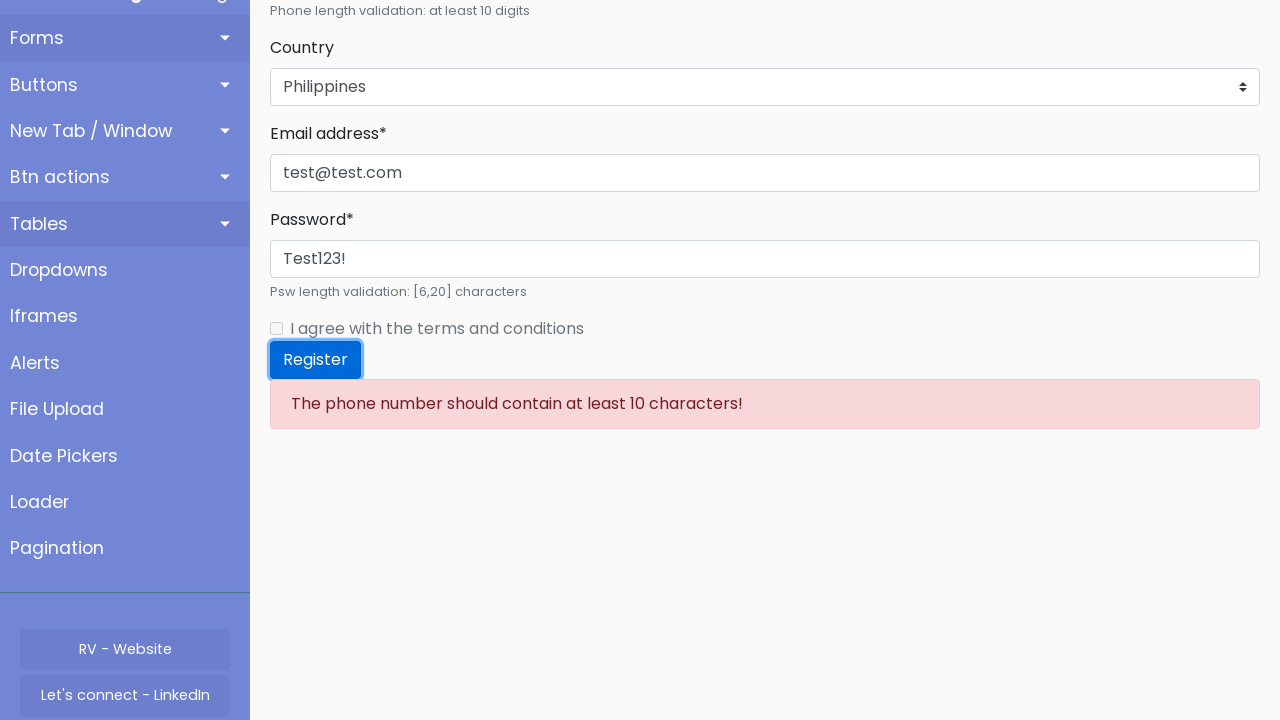